Tests form submission with an extremely long manufacturer field to test character limit handling

Starting URL: https://carros-crud.vercel.app/

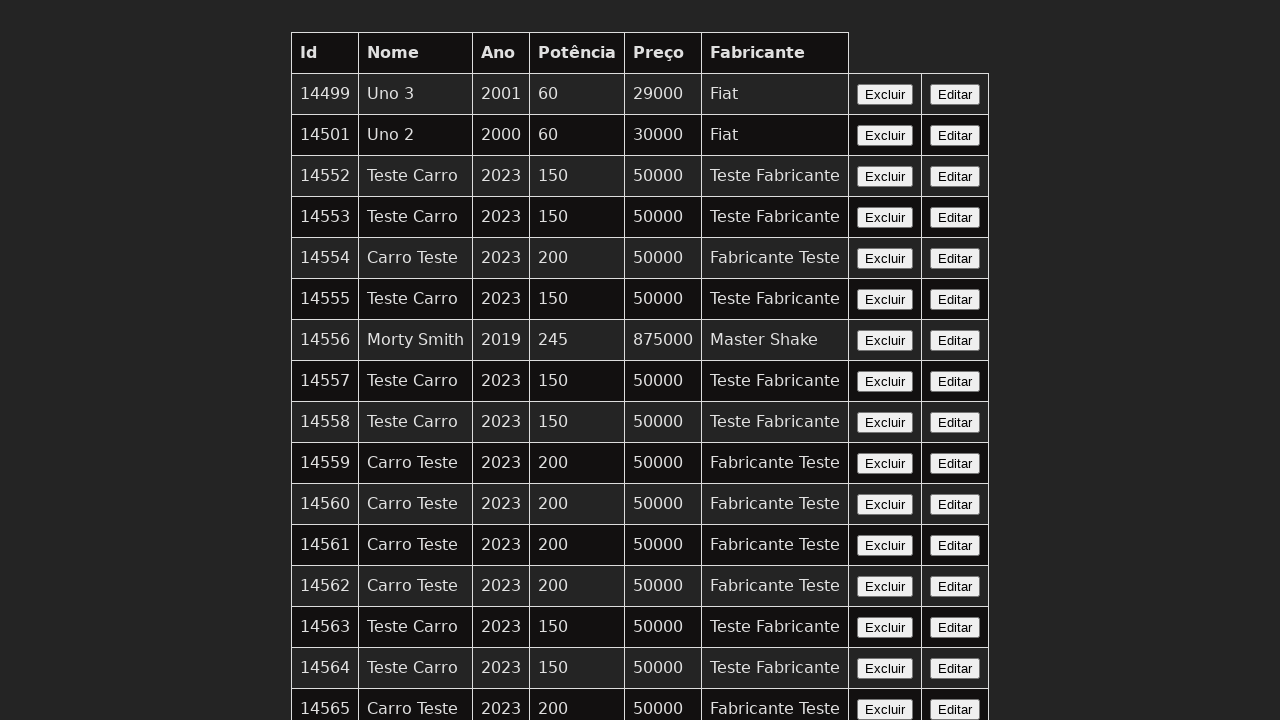

Set up dialog handler to accept dialogs
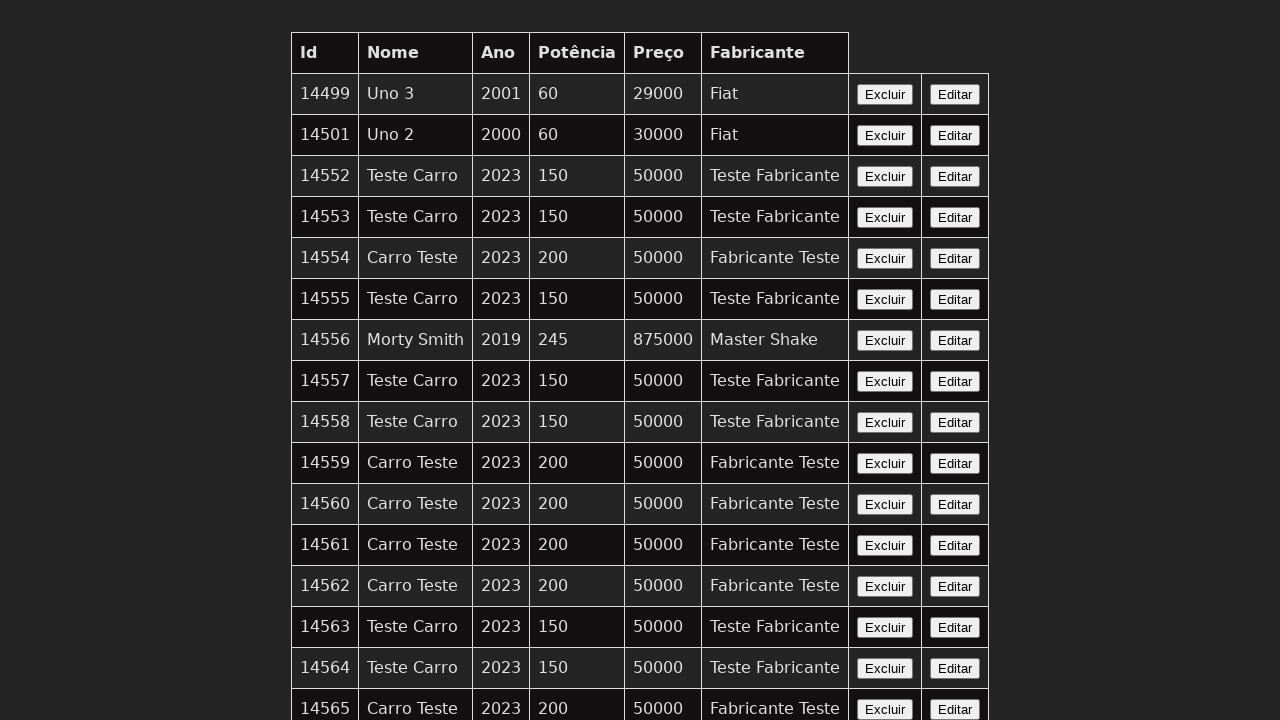

Filled nome field with 'Teste Carro' on input[name='nome']
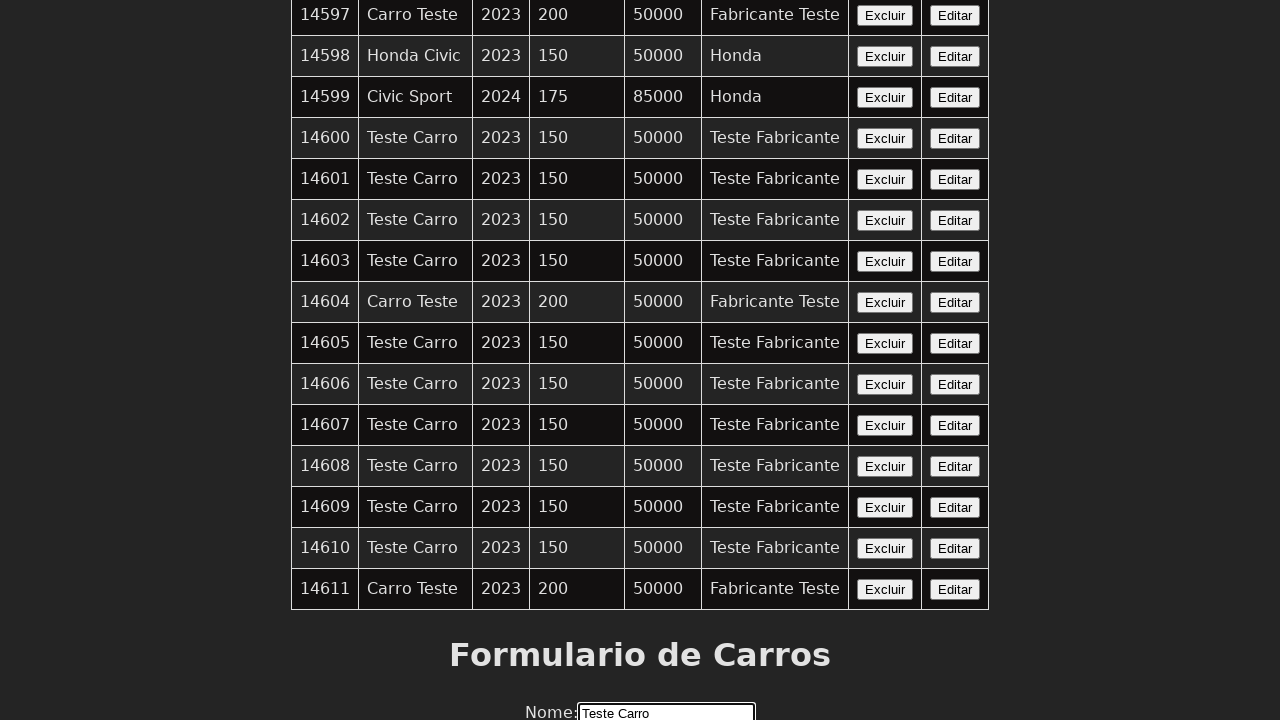

Filled ano field with '2023' on input[name='ano']
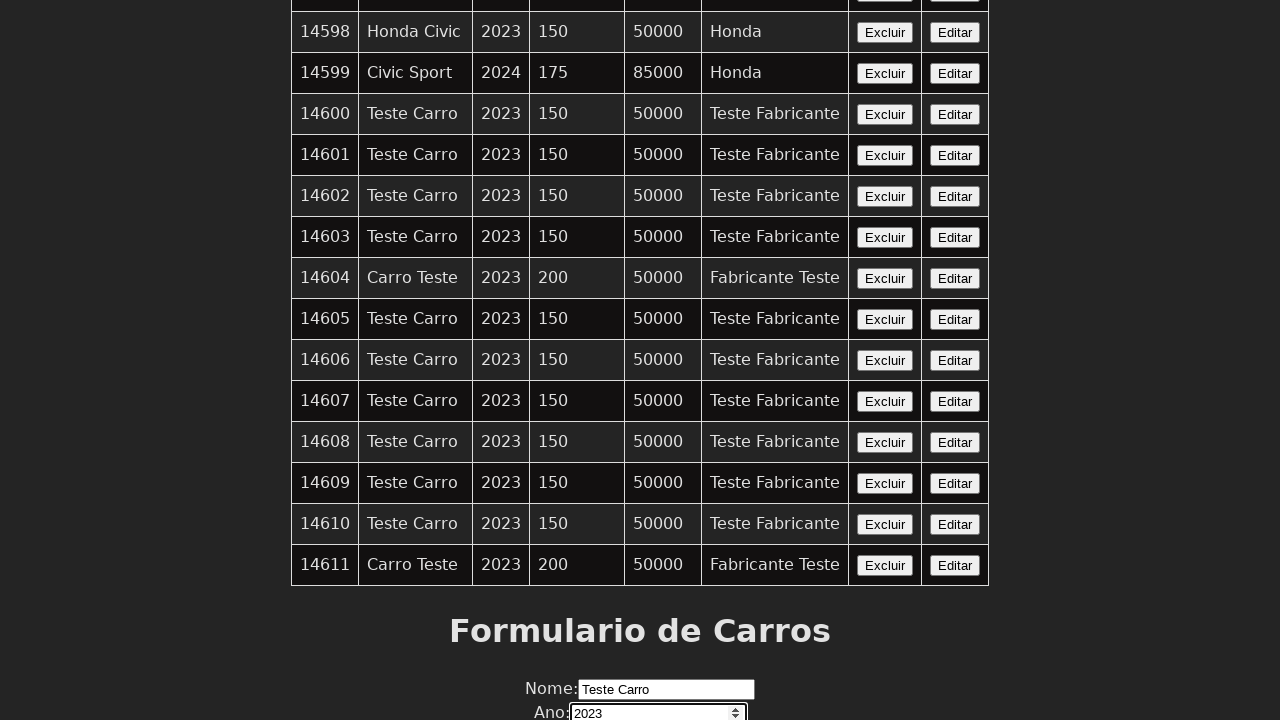

Filled potencia field with '200' on input[name='potencia']
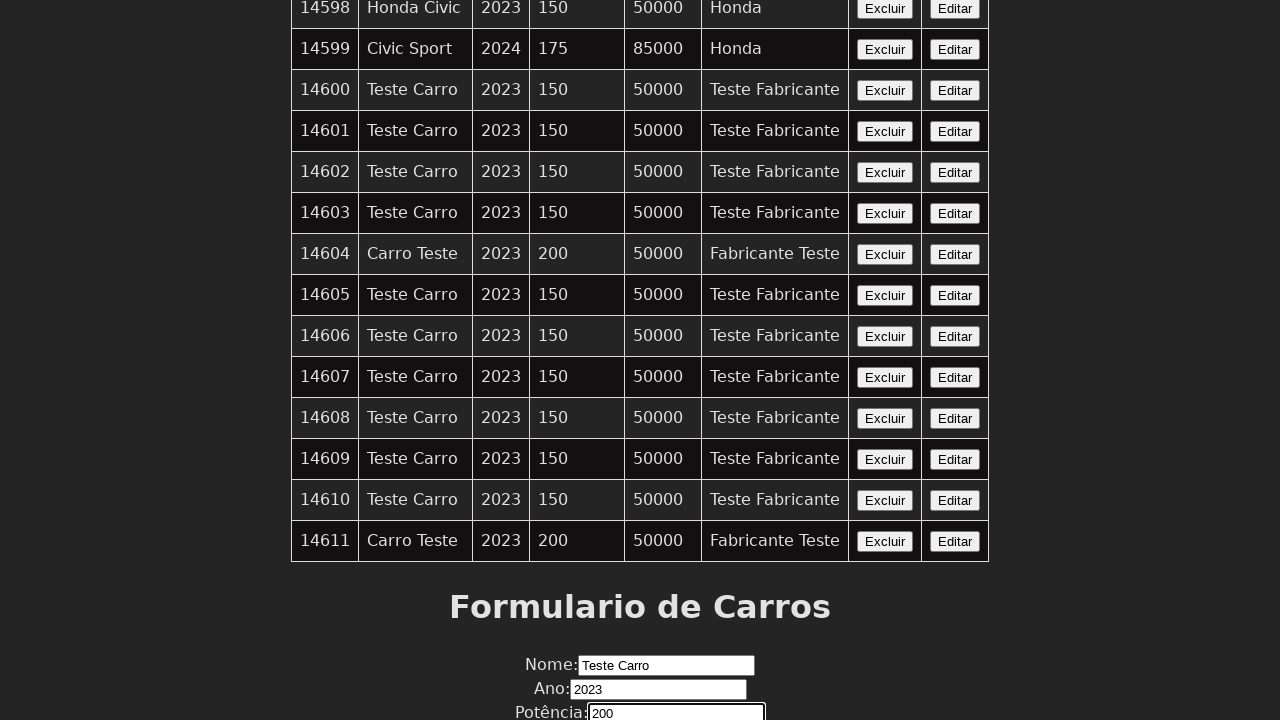

Filled preco field with '50000' on input[name='preco']
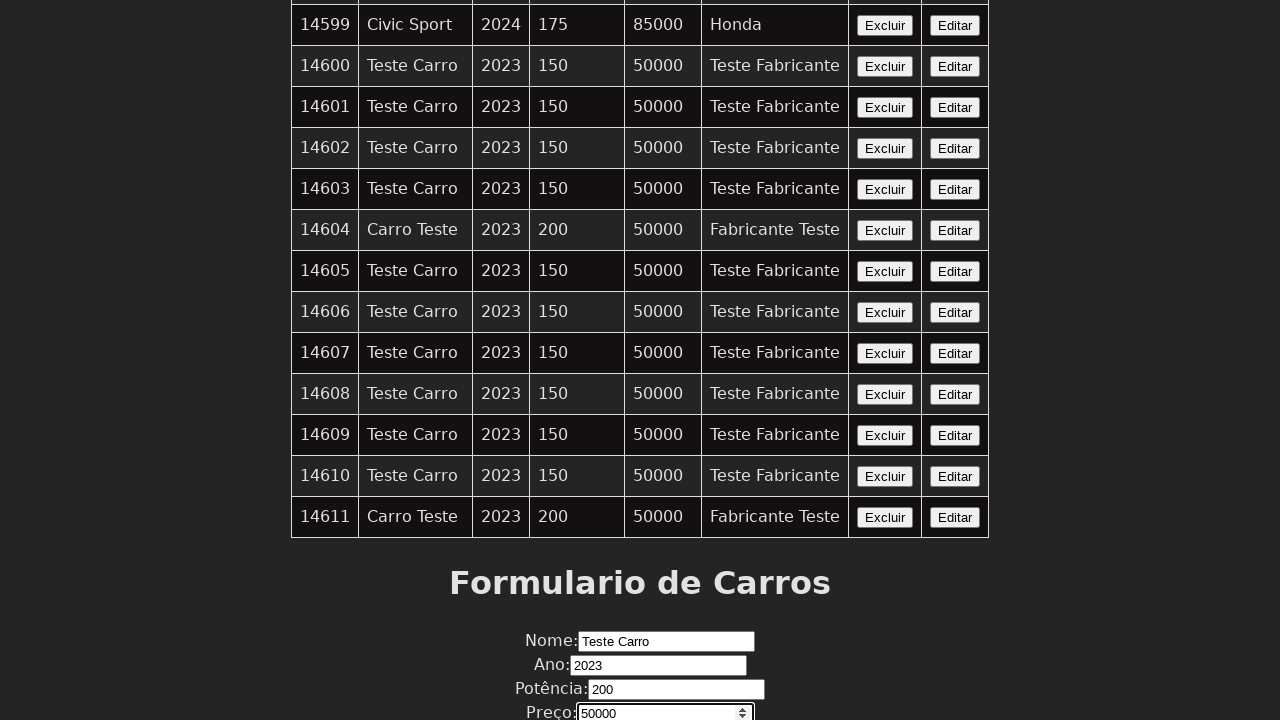

Filled fabricante field with 10000 character string to test character limit handling on input[name='fabricante']
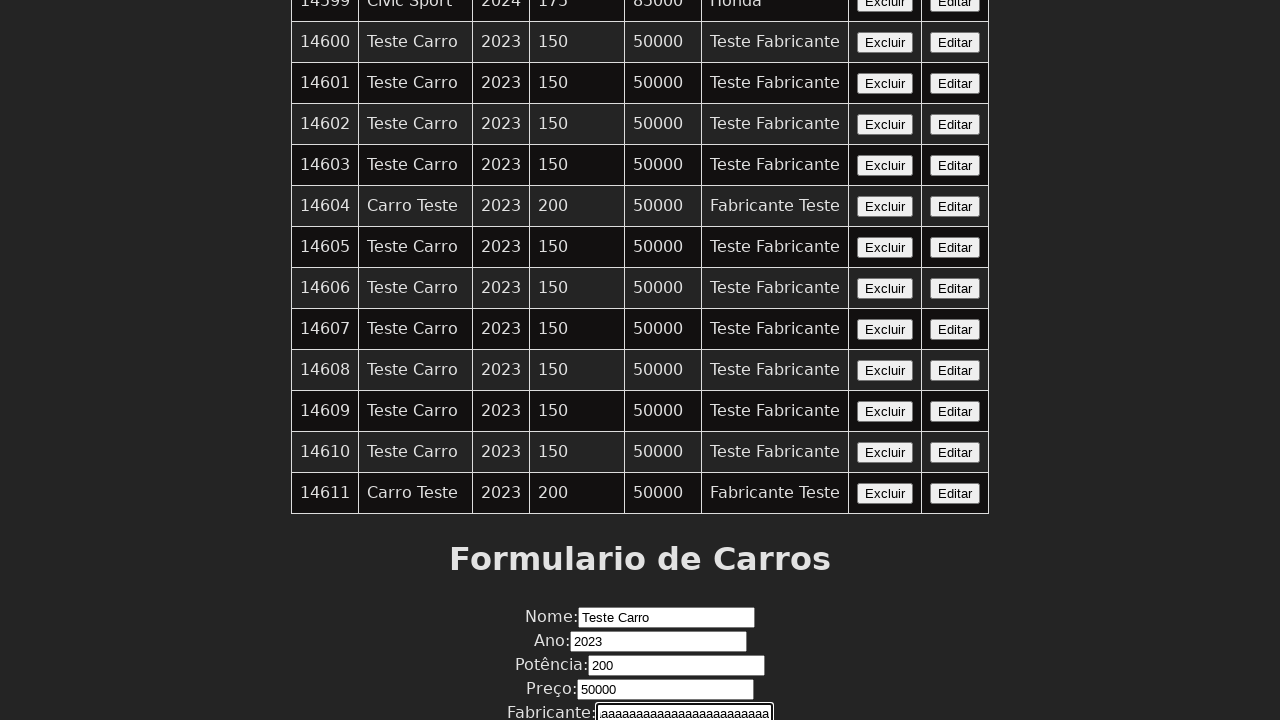

Clicked Enviar button to submit form with extremely long manufacturer field at (640, 676) on button:has-text('Enviar')
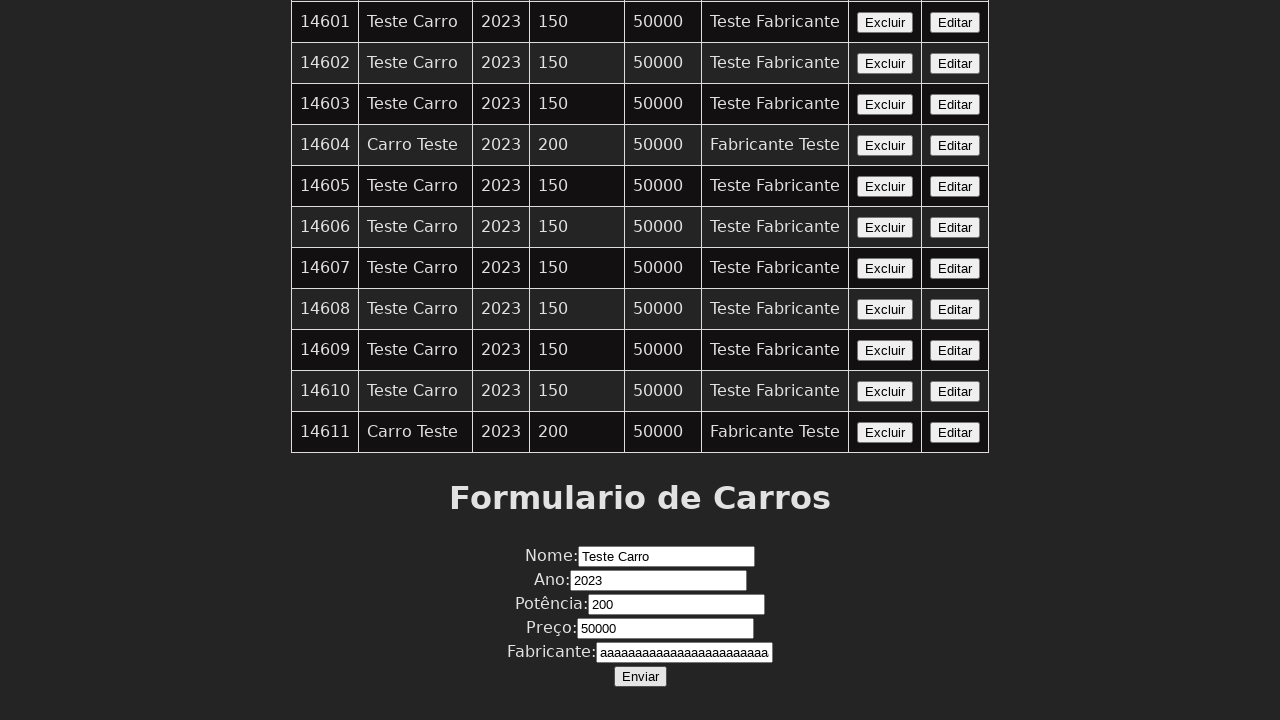

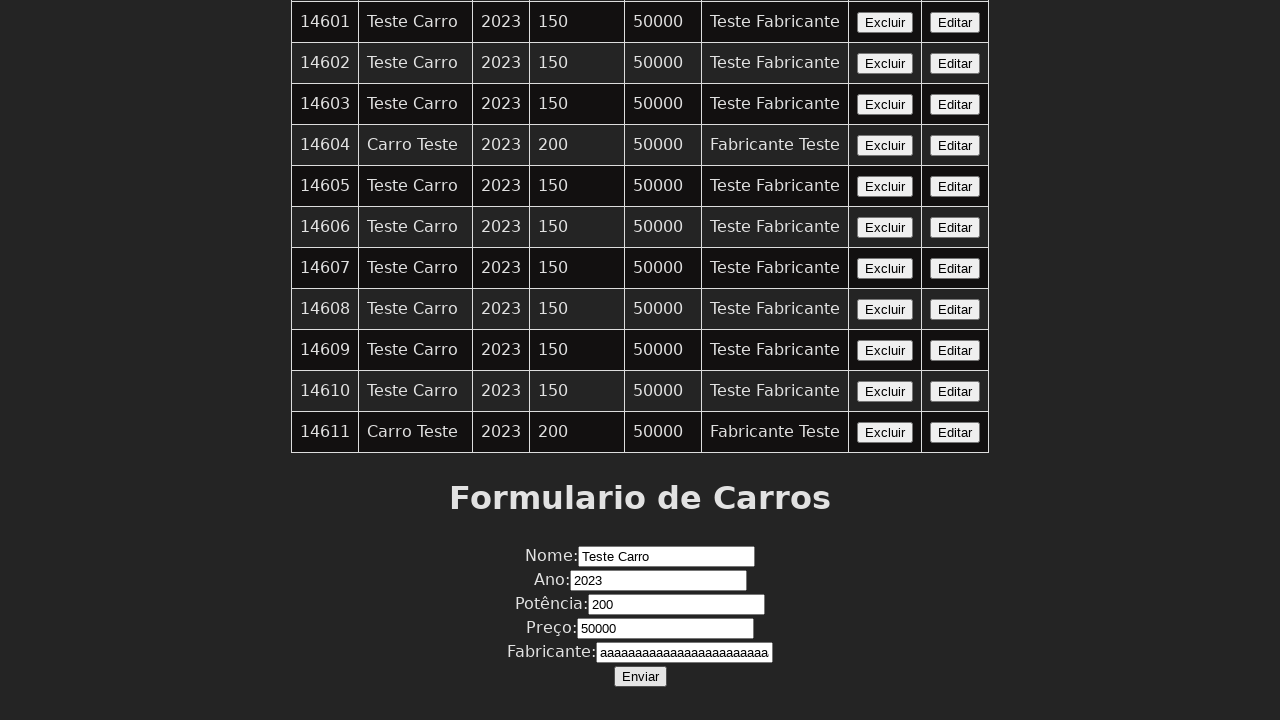